Tests that the counter displays the current number of todo items

Starting URL: https://demo.playwright.dev/todomvc

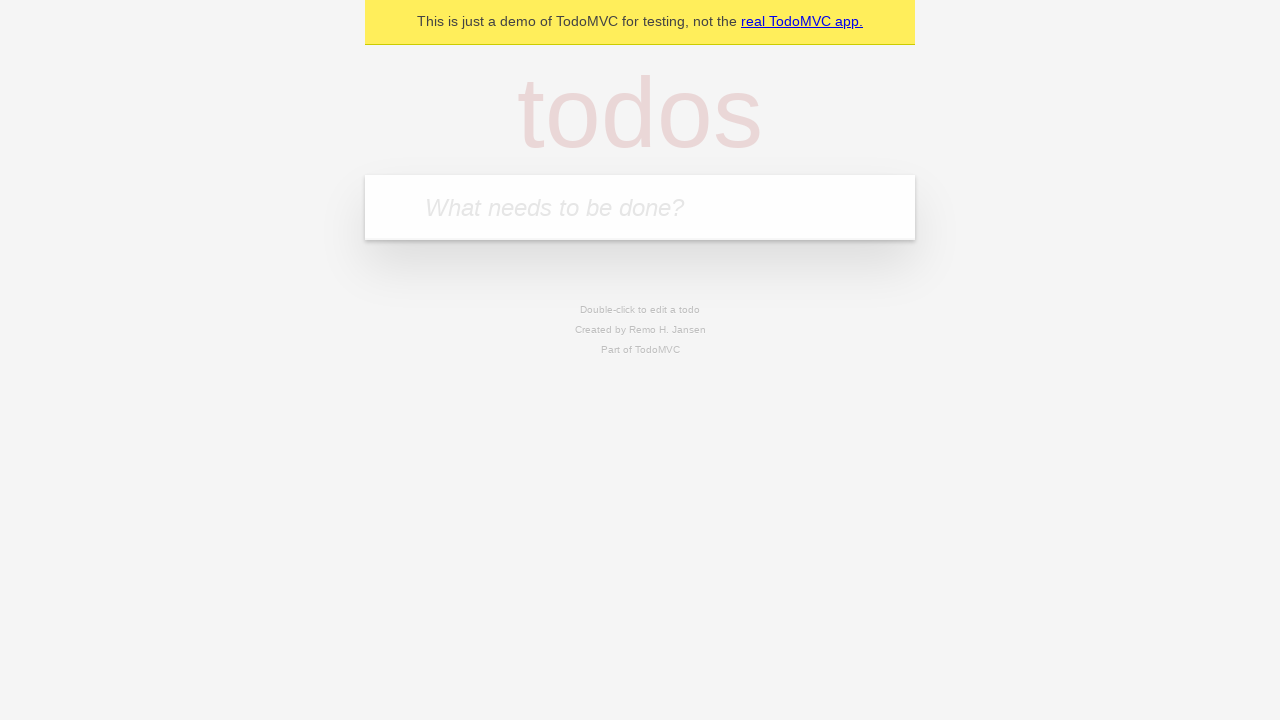

Located the 'What needs to be done?' input field
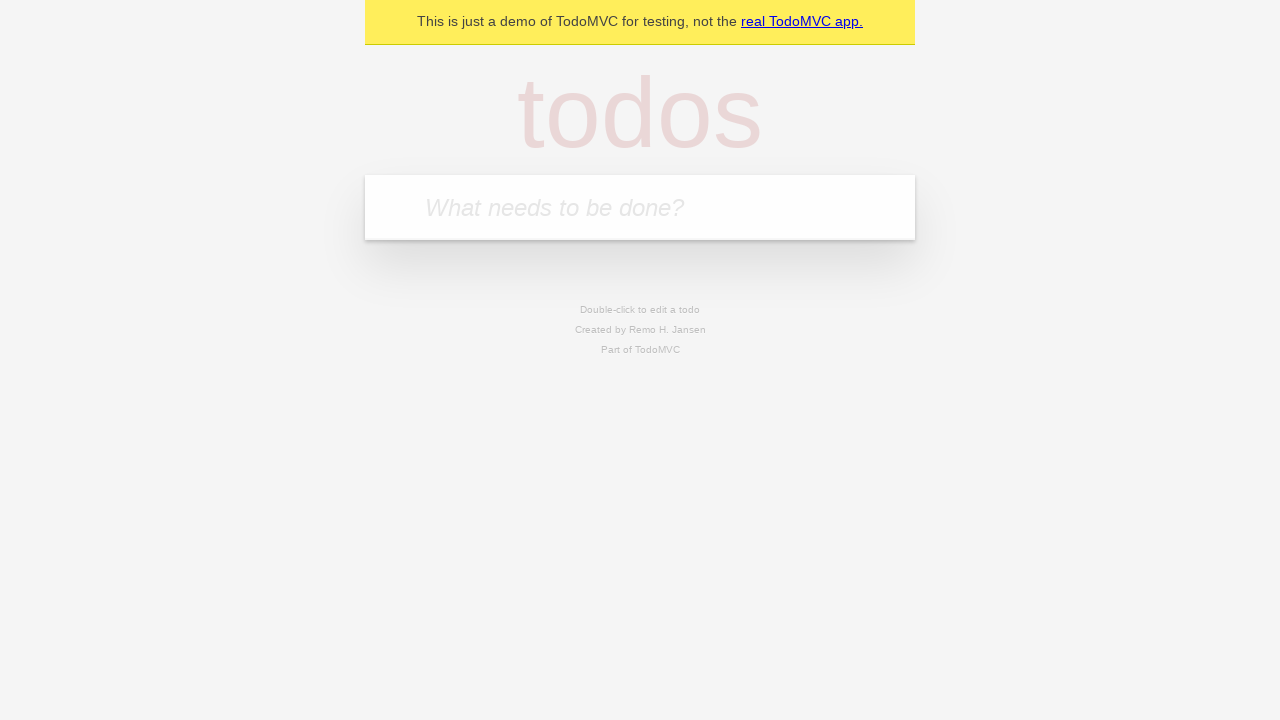

Filled first todo with 'buy some cheese' on internal:attr=[placeholder="What needs to be done?"i]
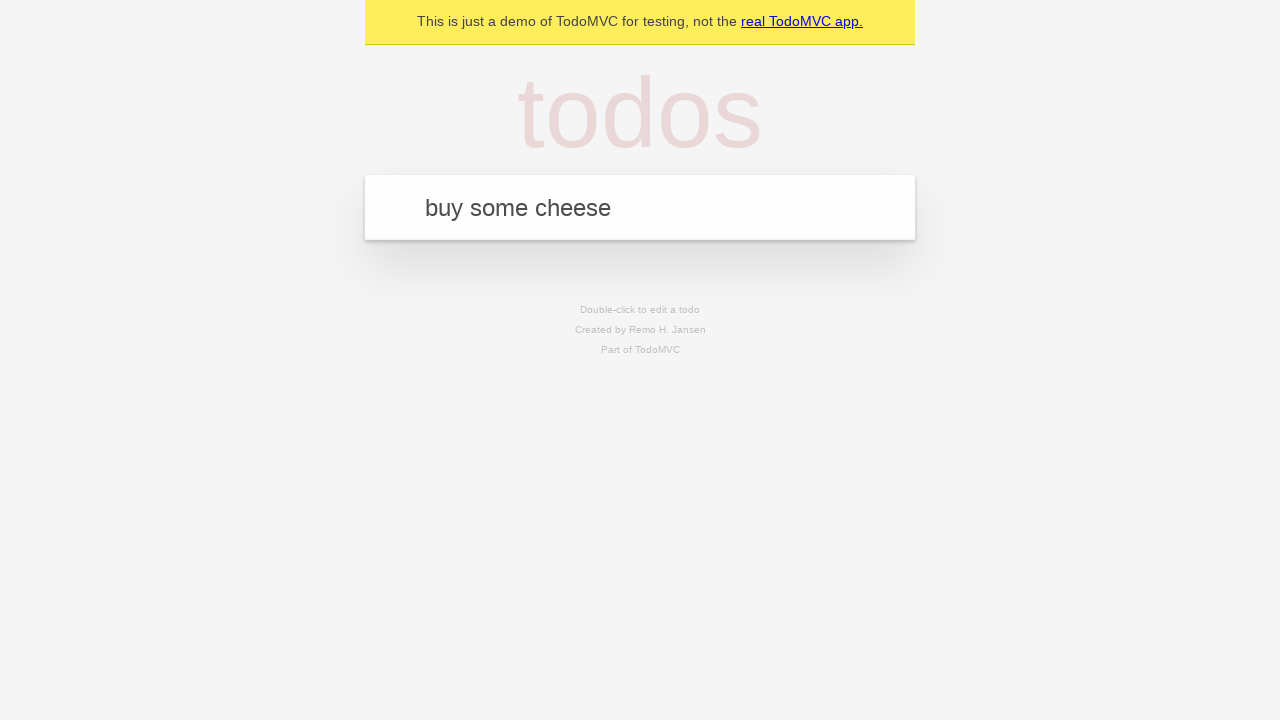

Pressed Enter to submit first todo on internal:attr=[placeholder="What needs to be done?"i]
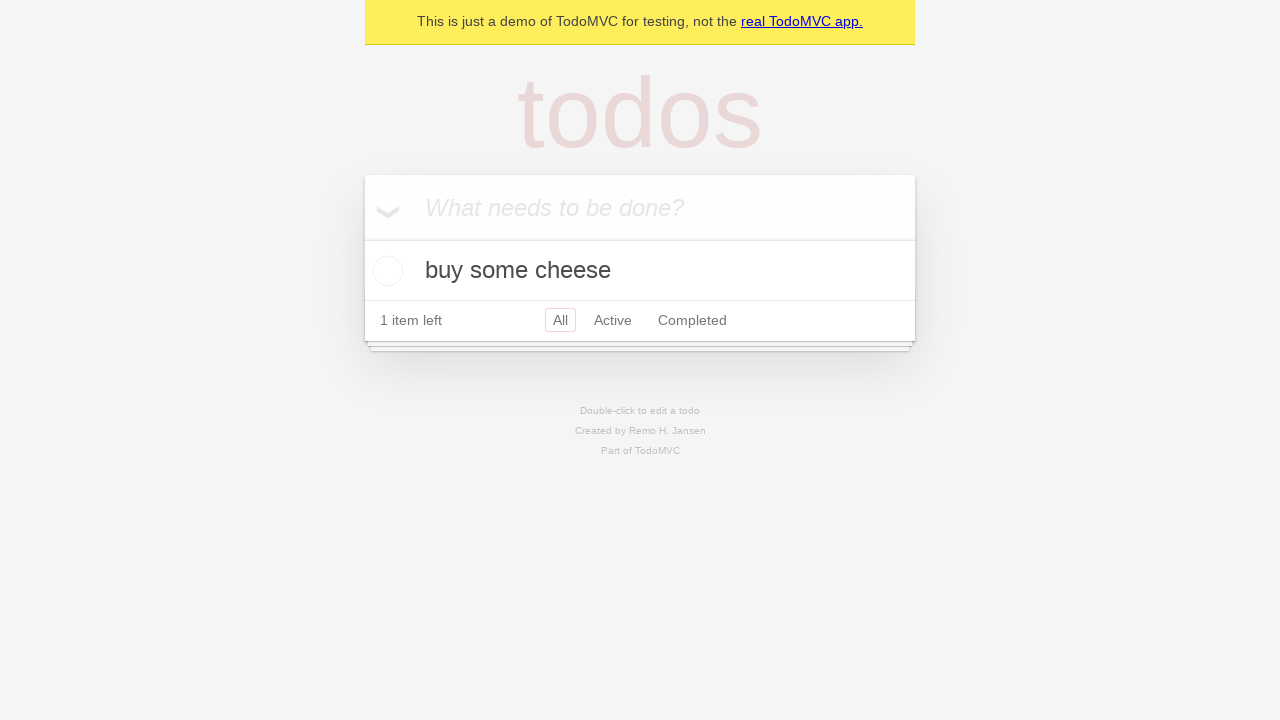

Todo counter element is now visible
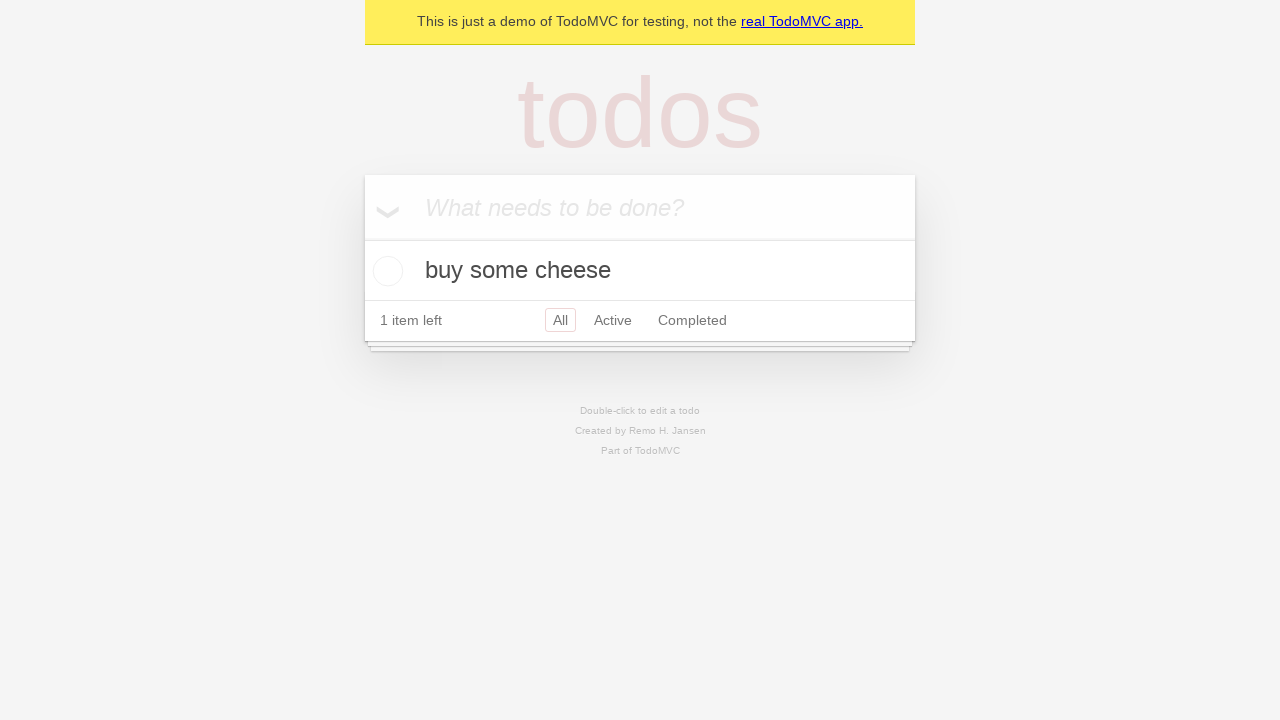

Filled second todo with 'feed the cat' on internal:attr=[placeholder="What needs to be done?"i]
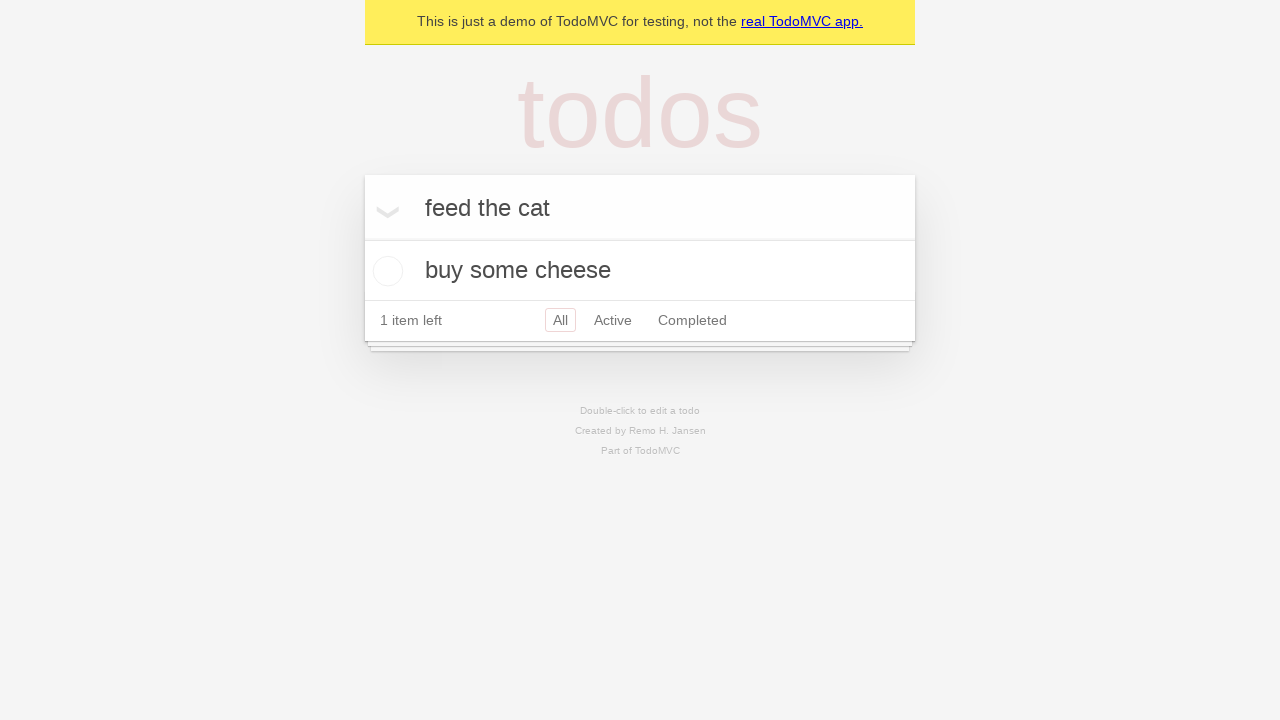

Pressed Enter to submit second todo on internal:attr=[placeholder="What needs to be done?"i]
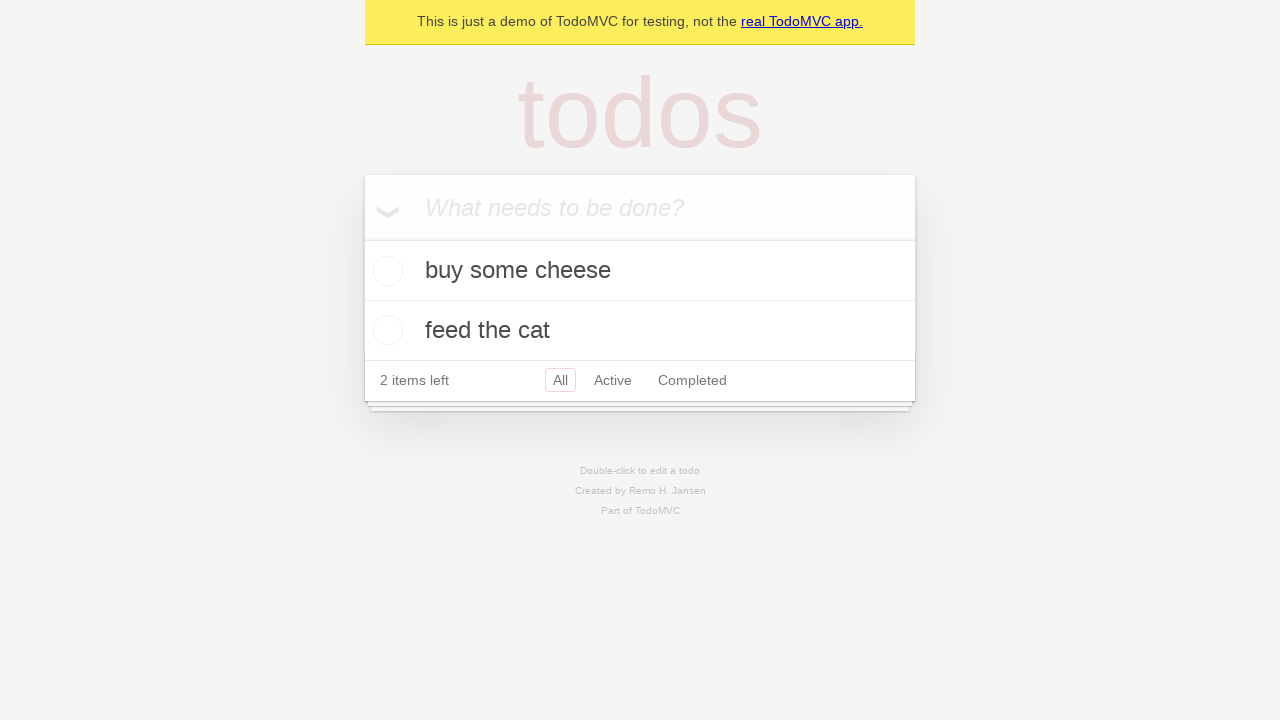

Verified that 2 todo items are now displayed
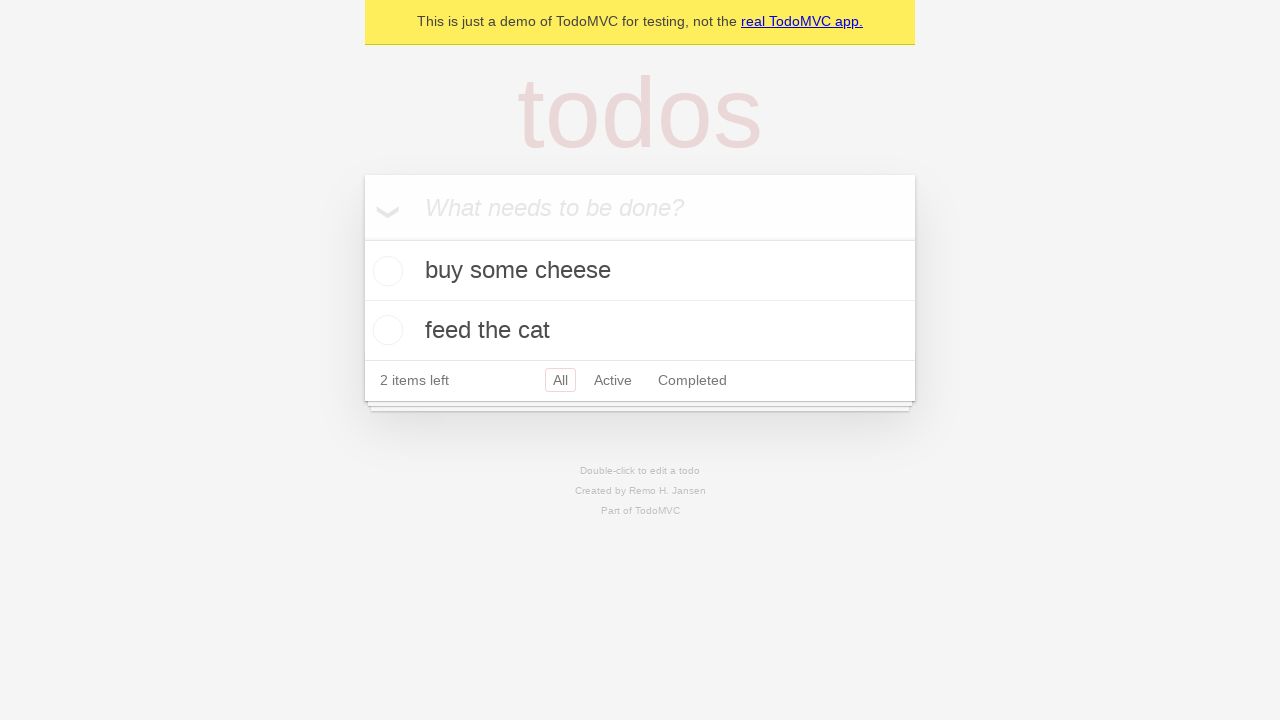

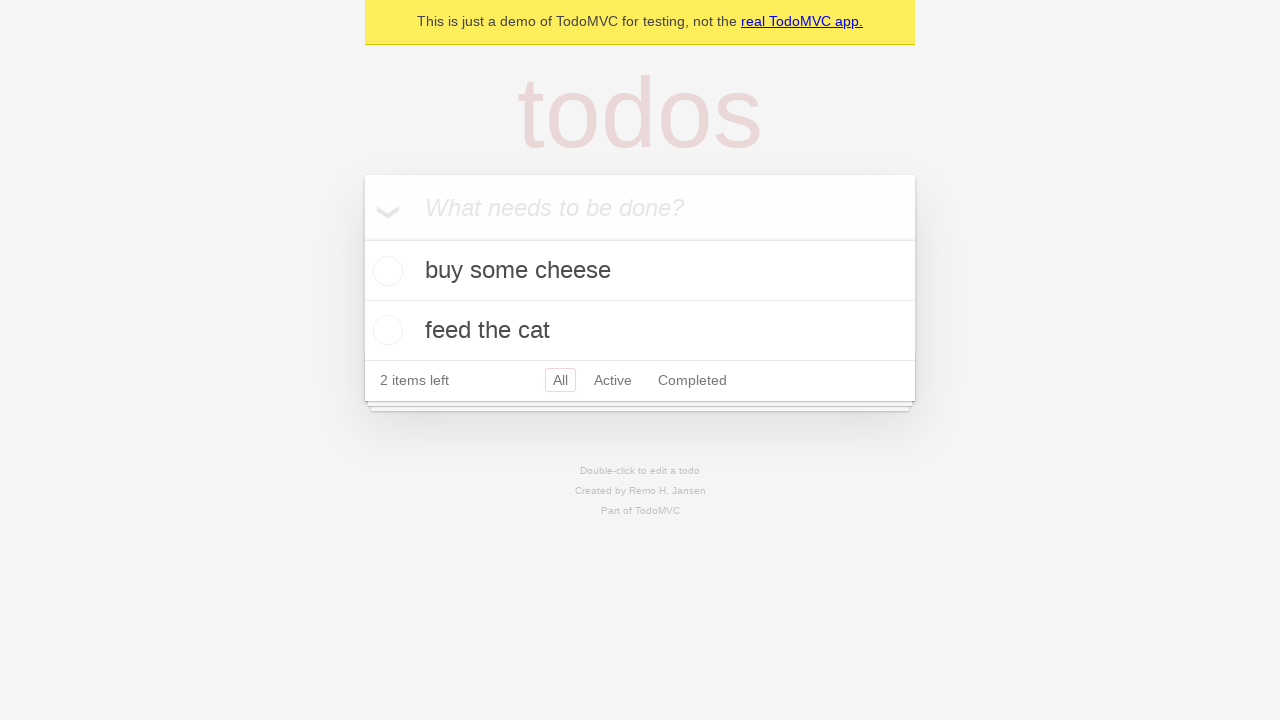